Tests scrolling functionality by scrolling to a hidden button and verifying visibility

Starting URL: http://uitestingplayground.com/

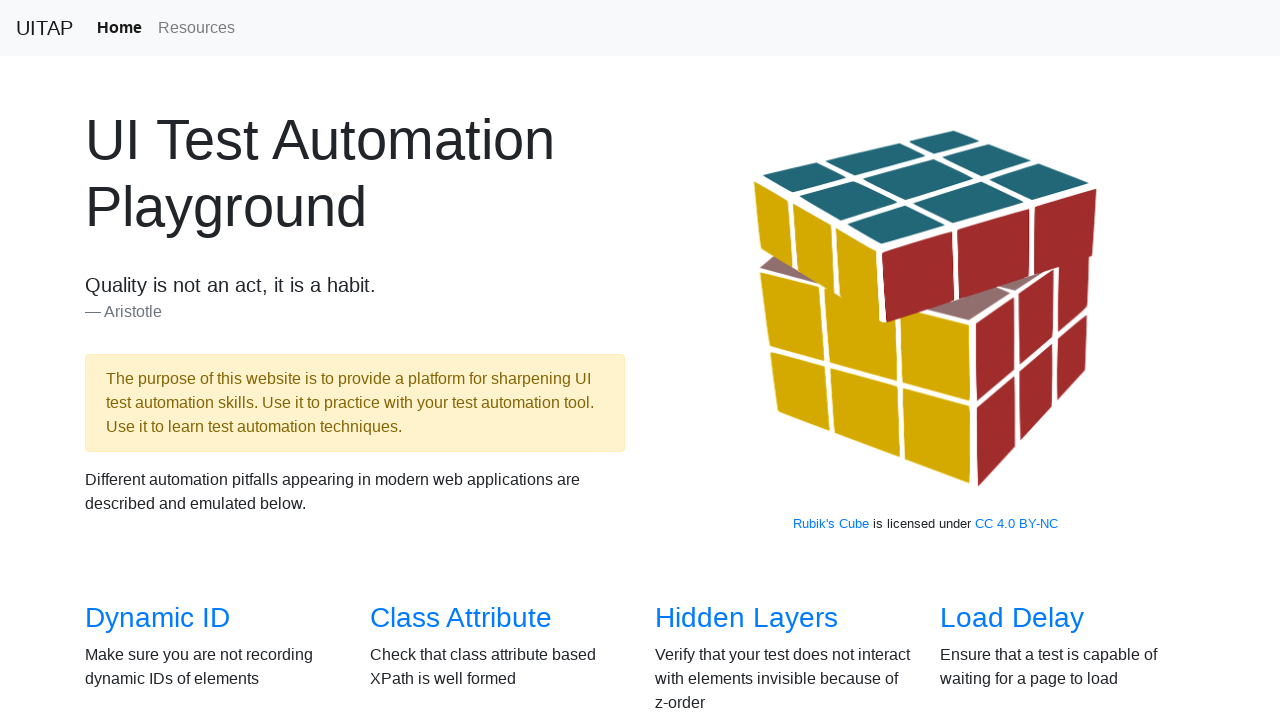

Clicked on Scrollbars test link at (148, 361) on a[href='/scrollbars']
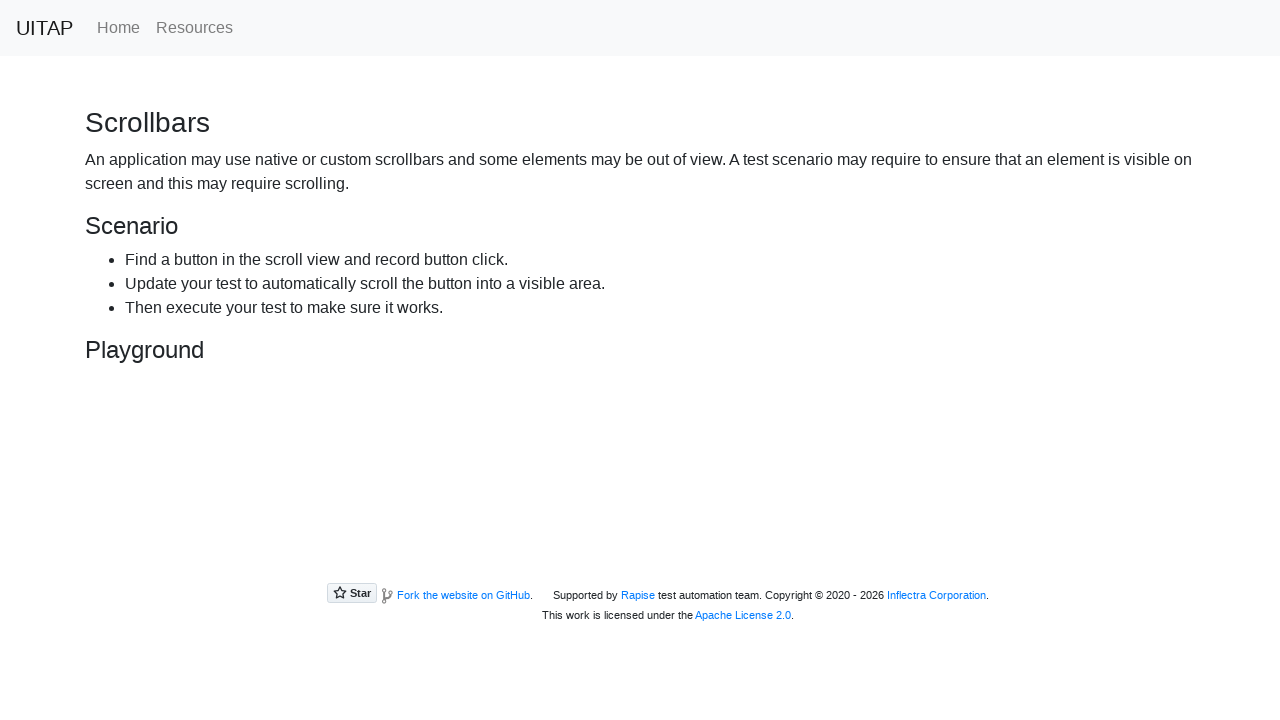

Scrolled hidden button into view
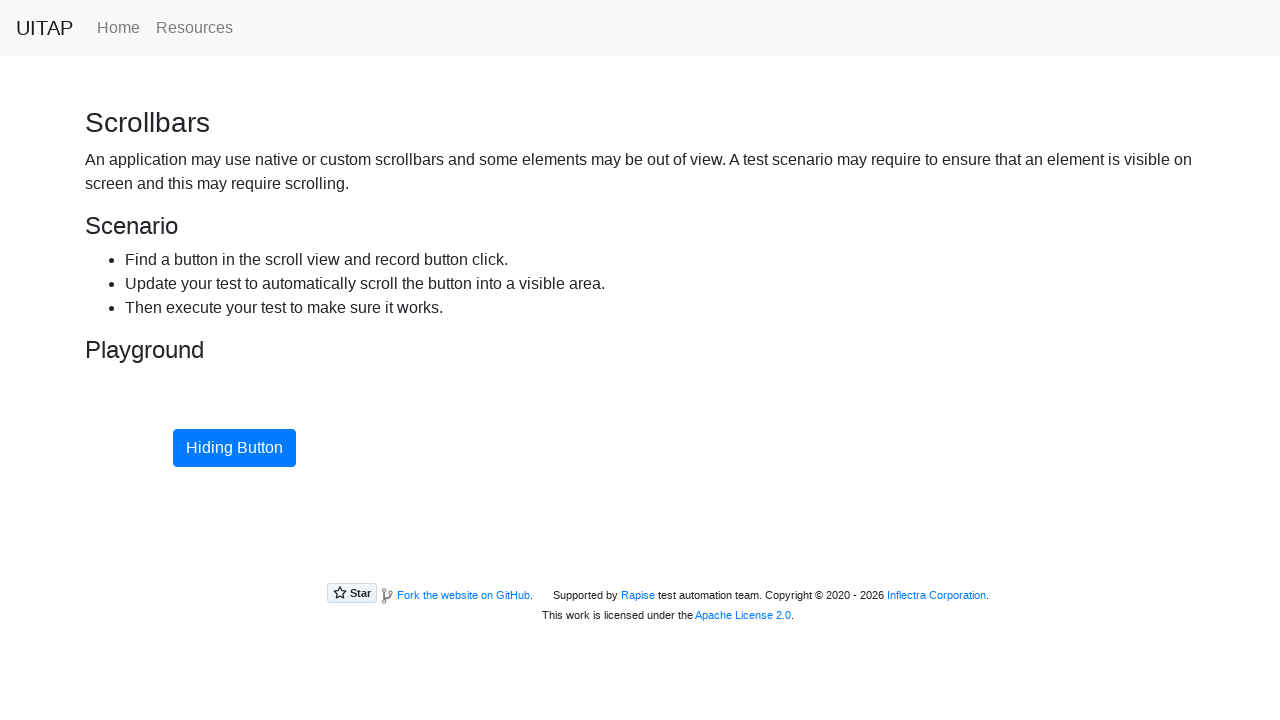

Verified hidden button is now visible
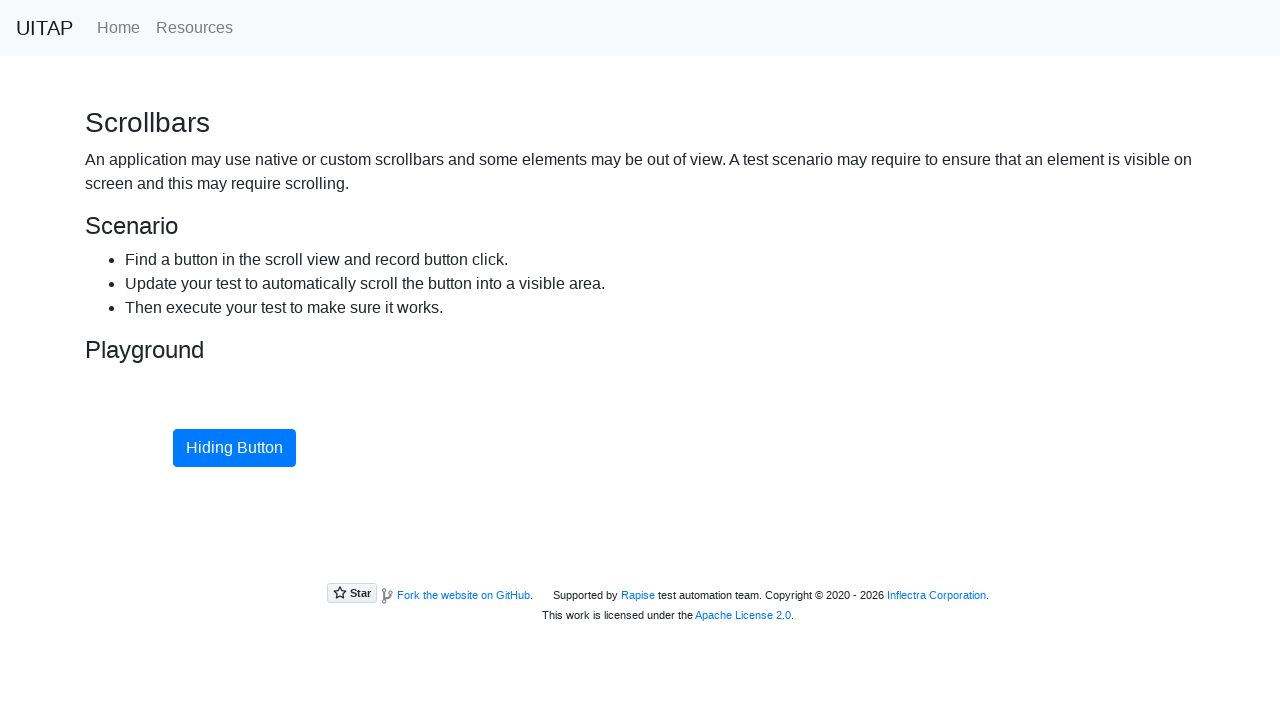

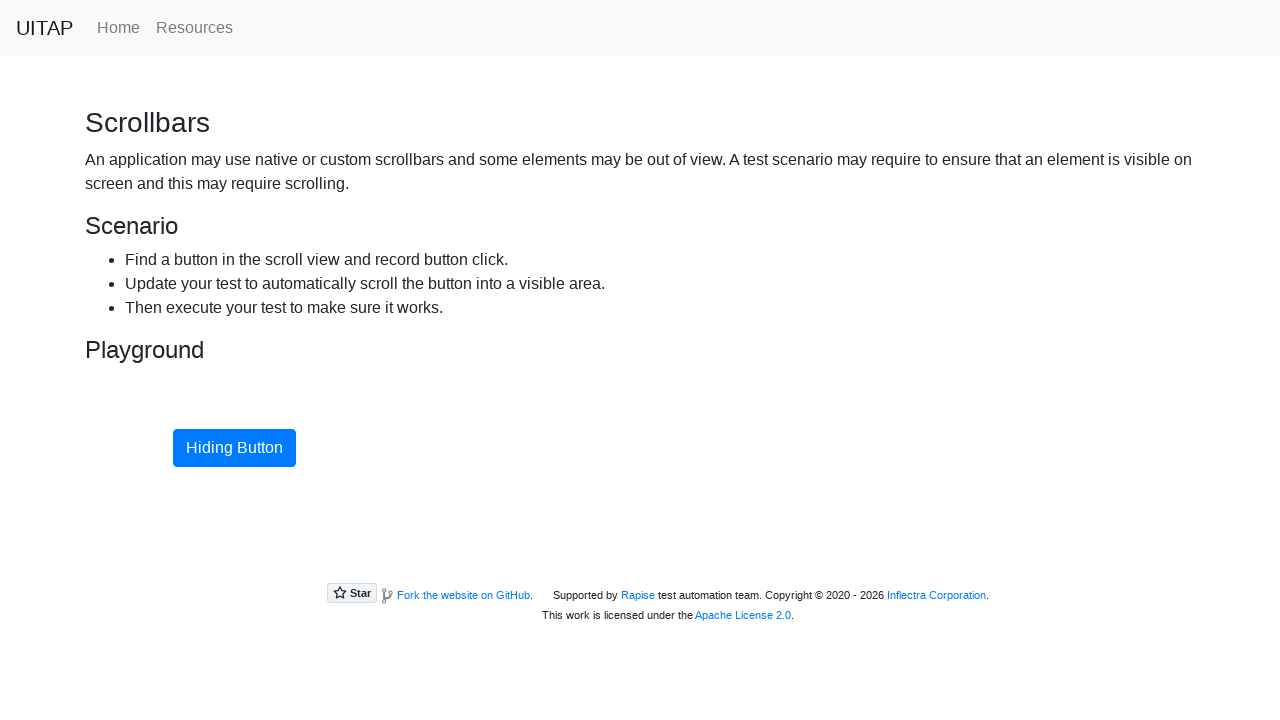